Tests sorting the Due column in ascending order by clicking the column header and verifying the values are sorted correctly using CSS pseudo-class selectors.

Starting URL: http://the-internet.herokuapp.com/tables

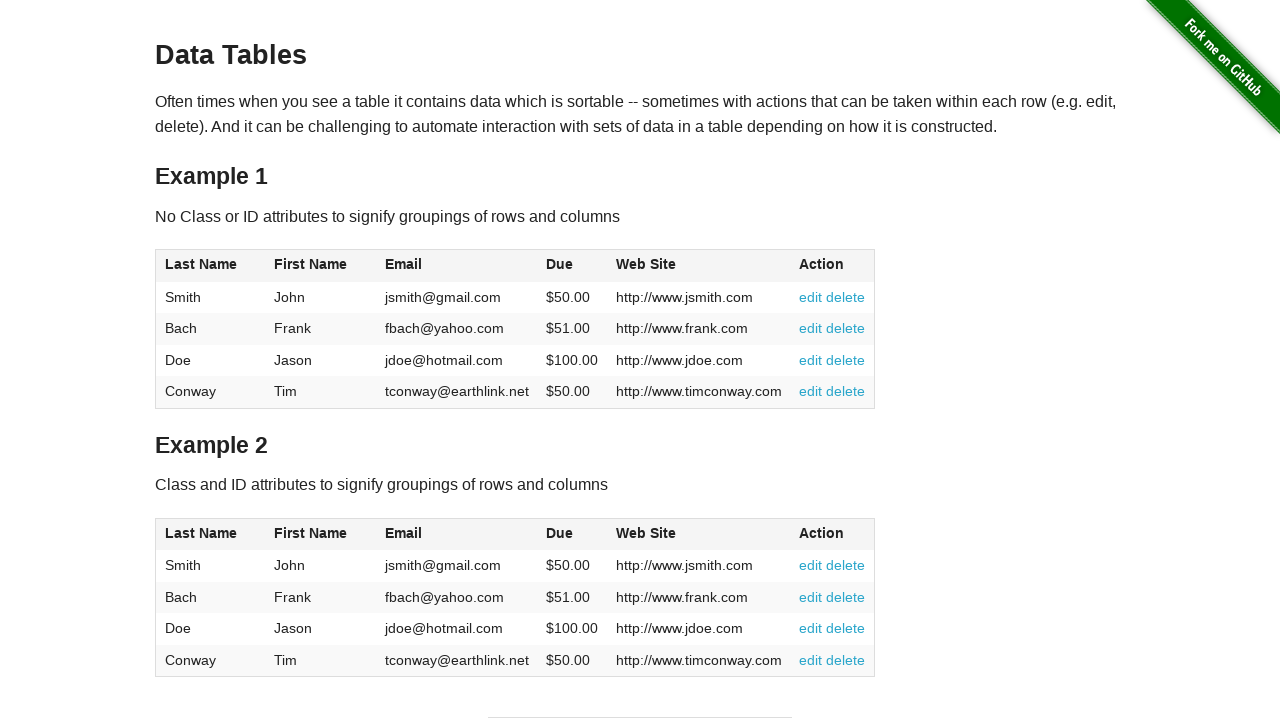

Clicked the Due column header (4th column) to sort ascending at (572, 266) on #table1 thead tr th:nth-child(4)
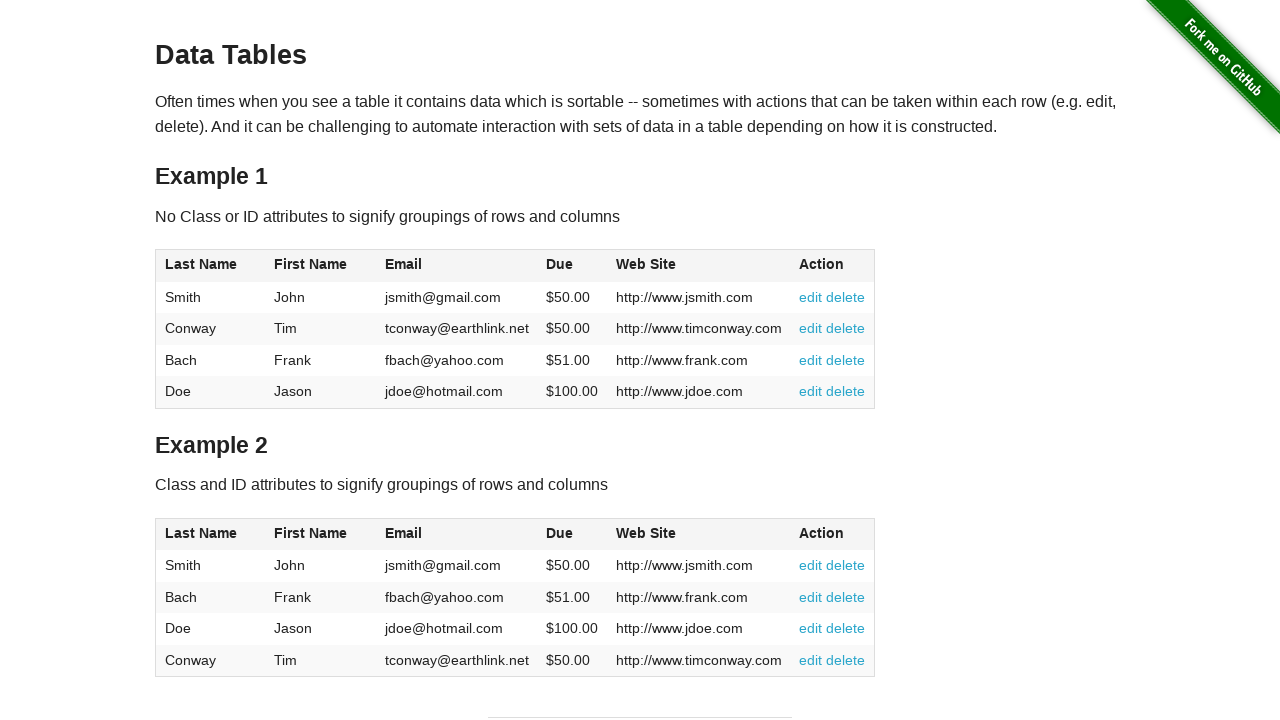

Verified Due column data is present after sorting
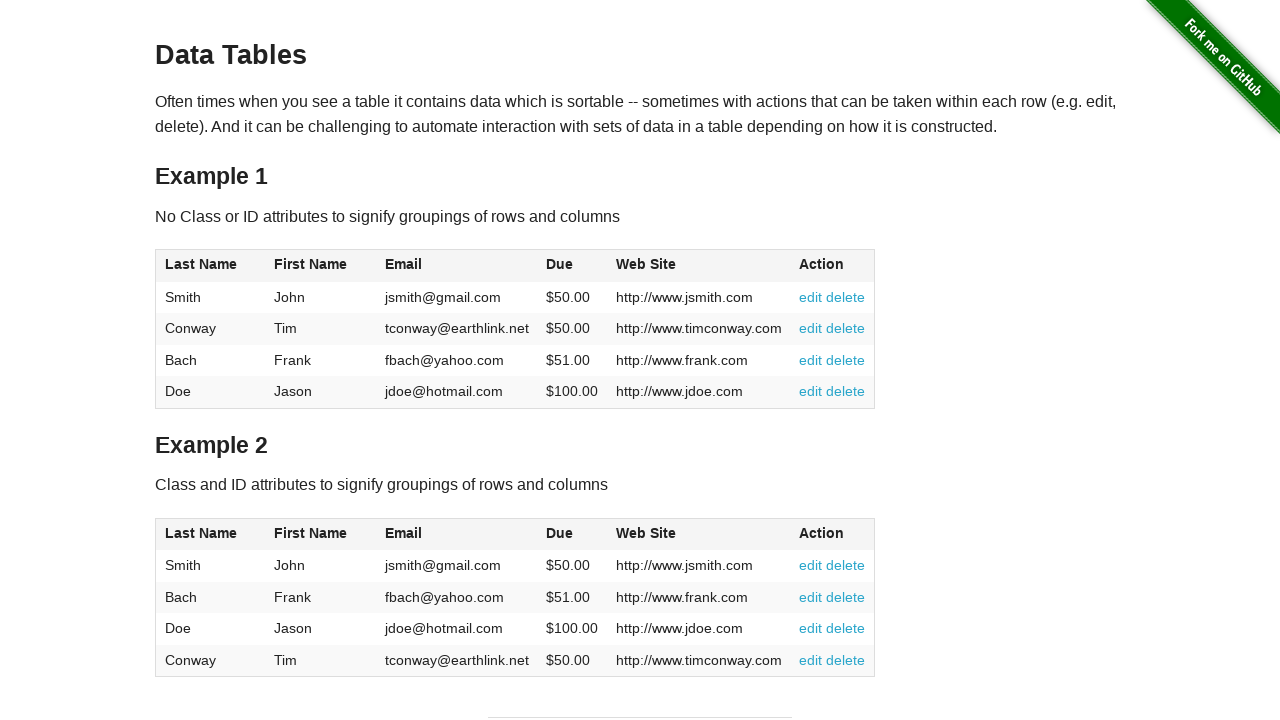

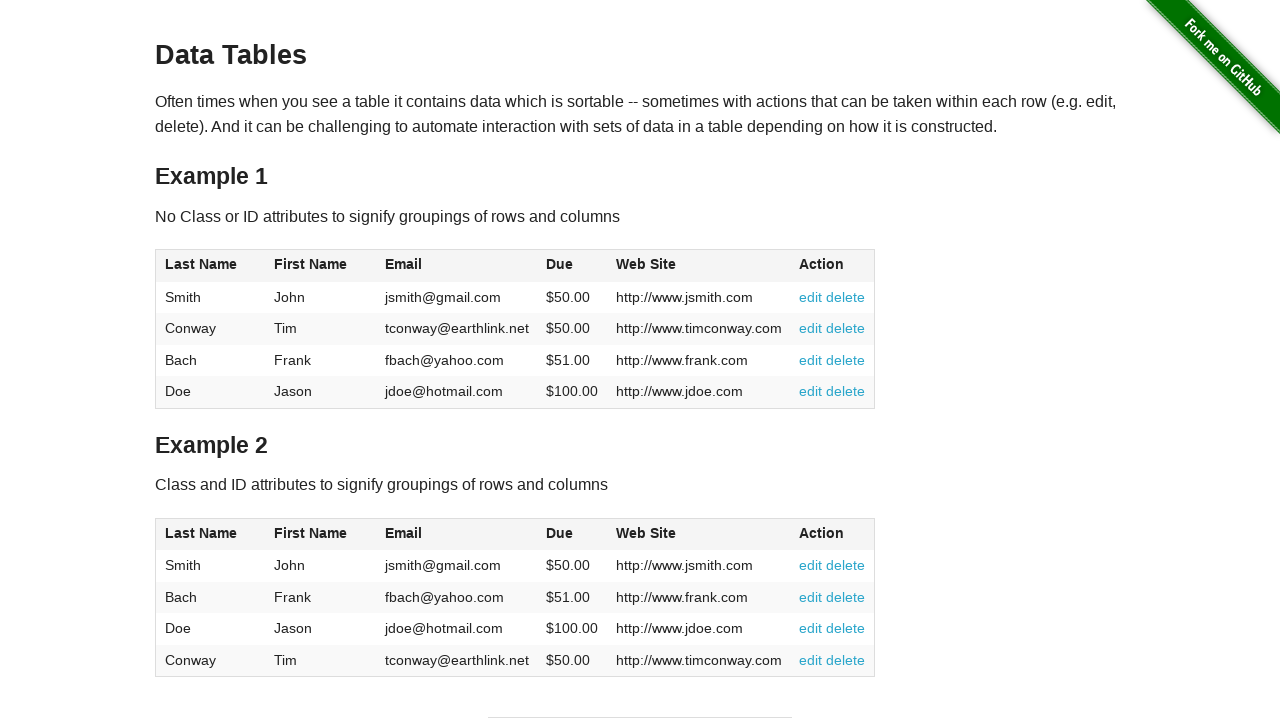